Tests position column sorting functionality by clicking column header and verifying sort order

Starting URL: https://datatables.net/extensions/autofill/examples/initialisation/focus.html

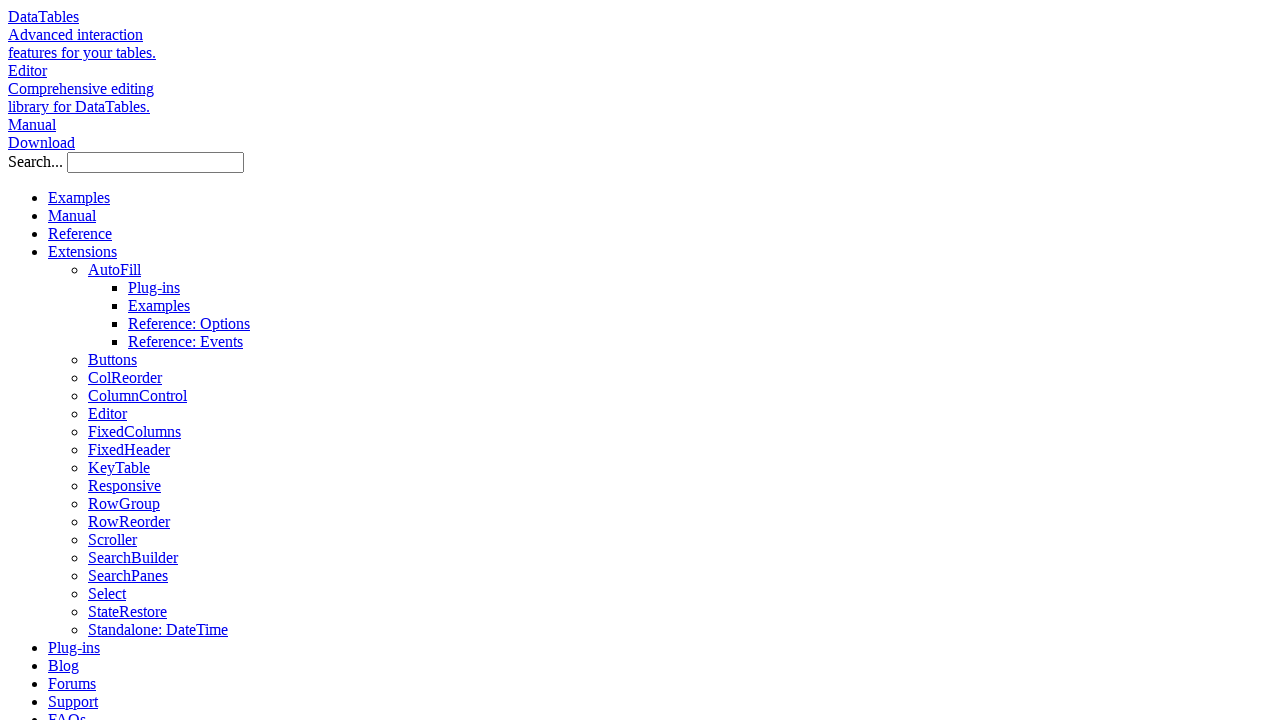

Located all pagination links
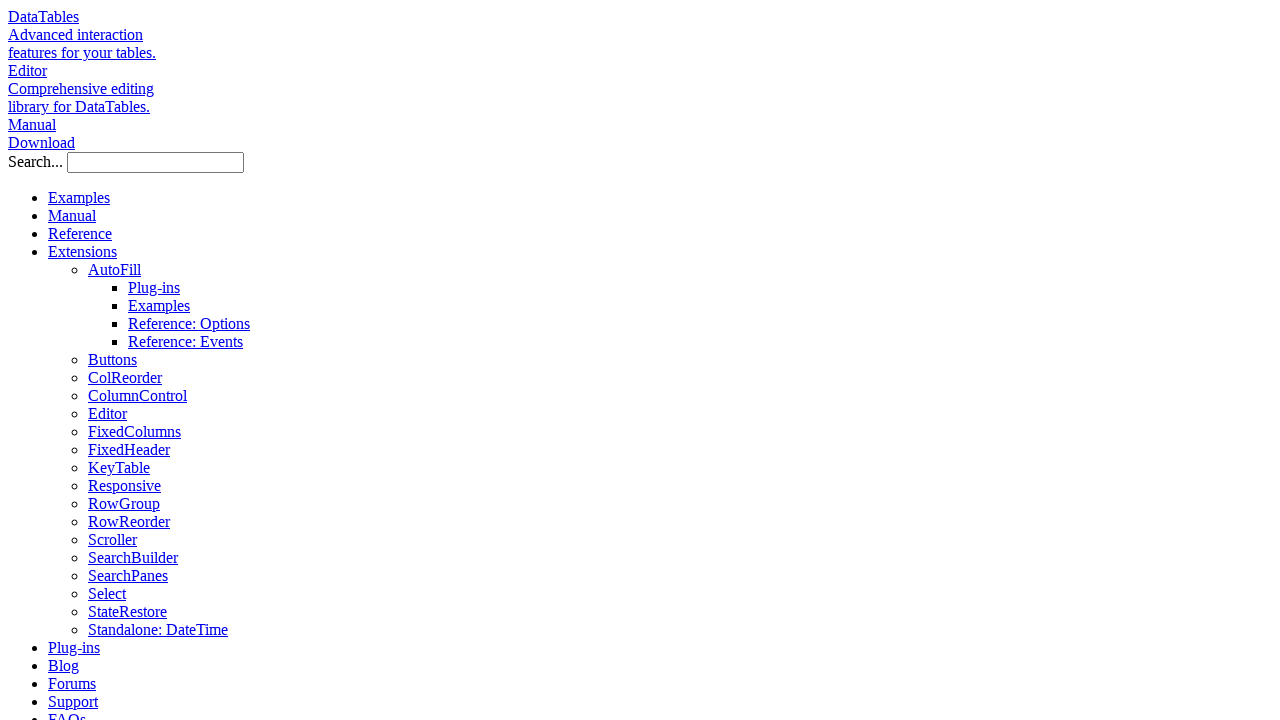

Found 0 pages in pagination
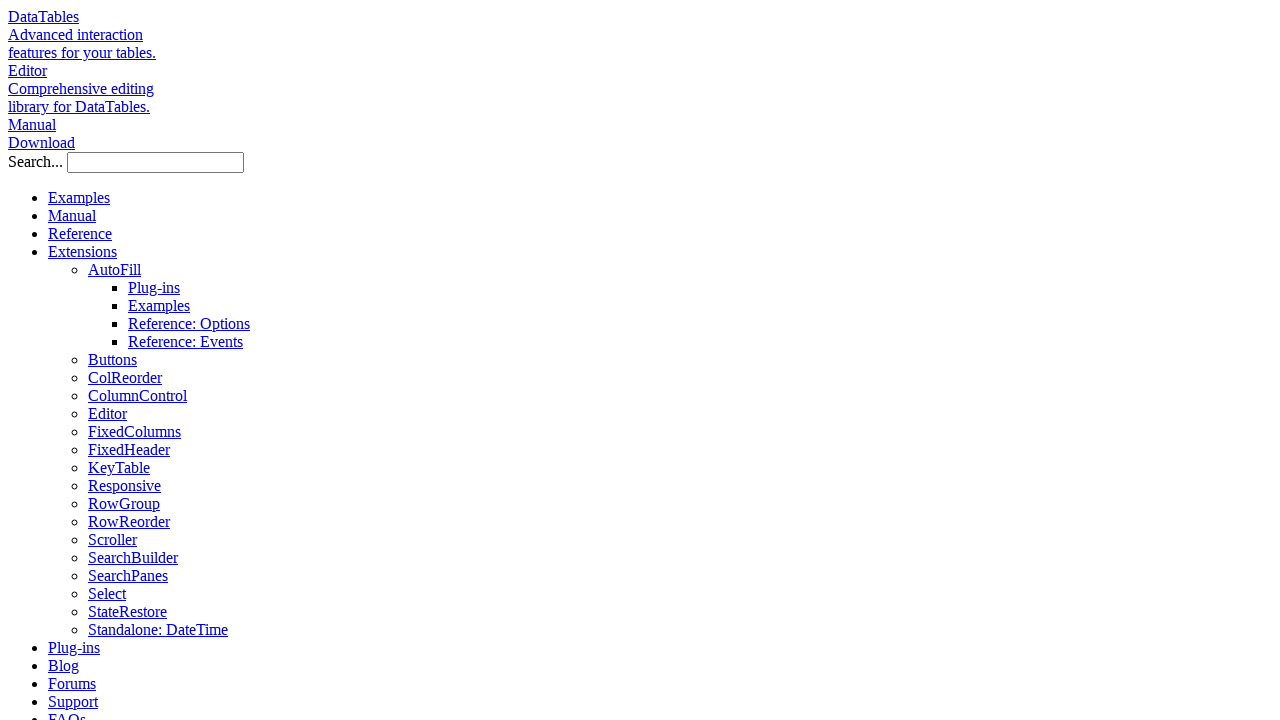

Clicked position column header to trigger sorting at (238, 361) on xpath=//table[@id='example']/thead/tr/th[2]
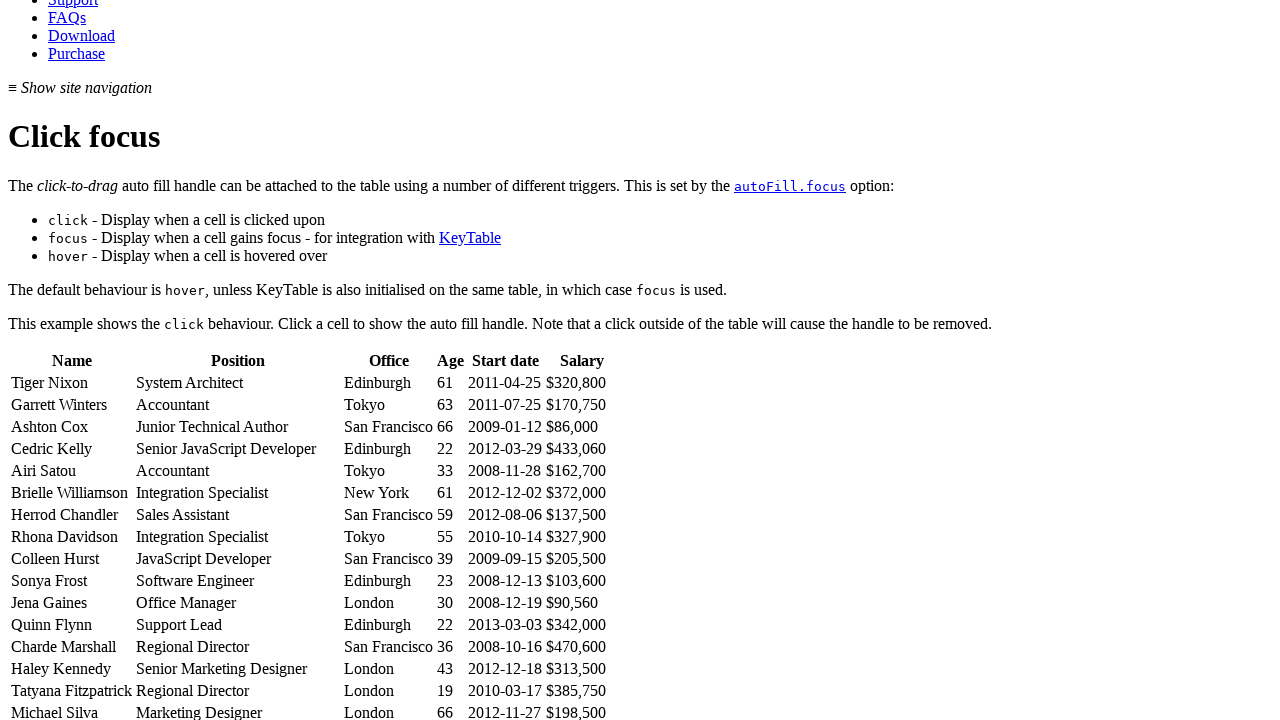

Clicked first column header to reset sorting at (72, 361) on xpath=//table[@id='example']/thead/tr/th[1]
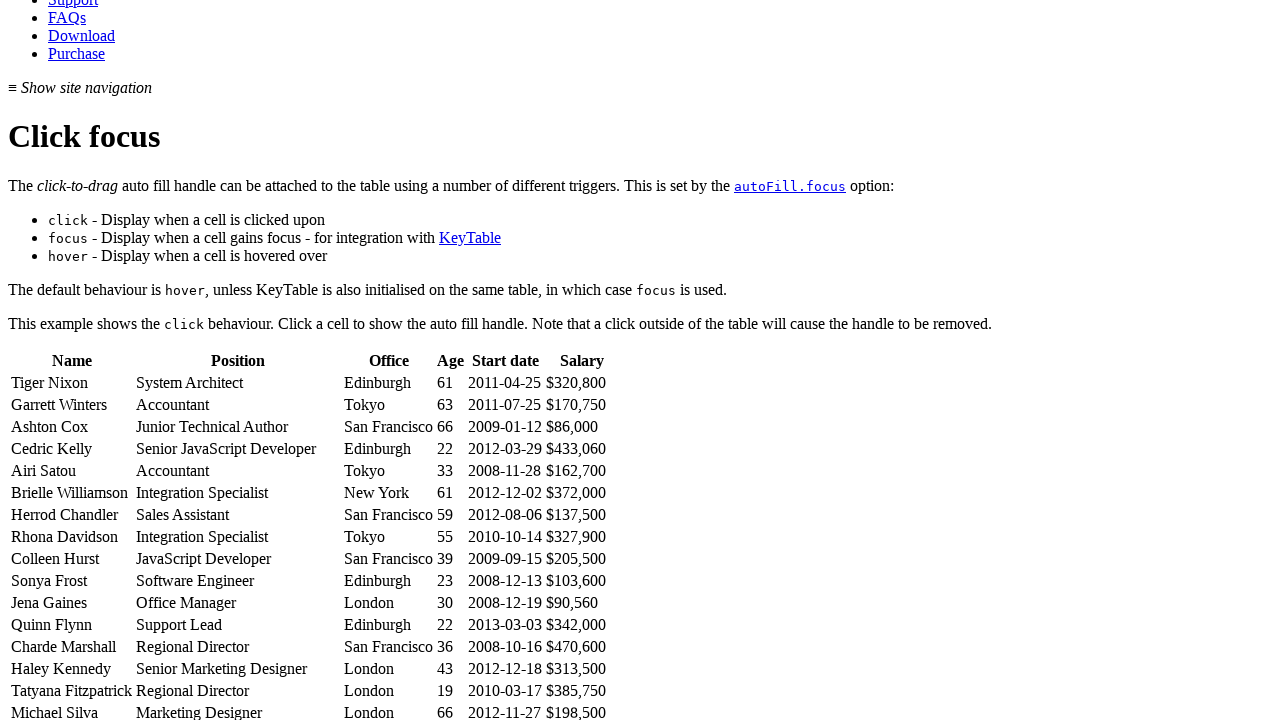

Generated expected sorted order of positions
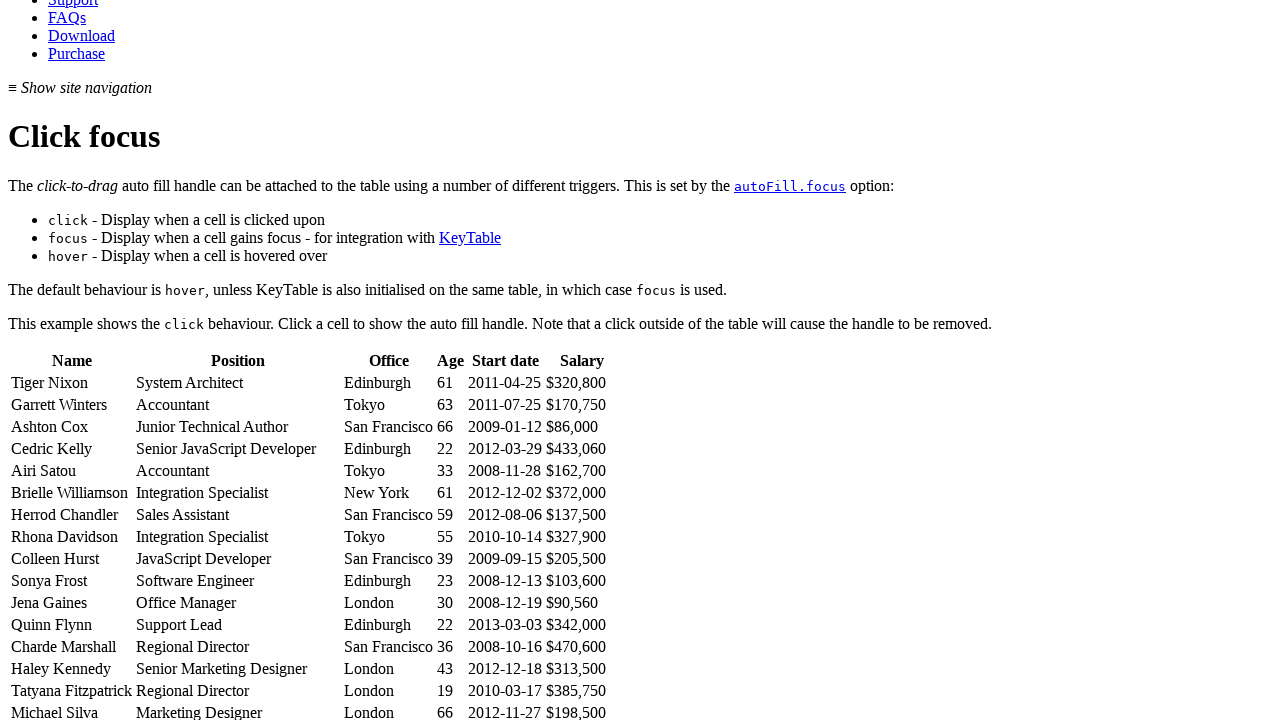

Verified that position column is correctly sorted in ascending order
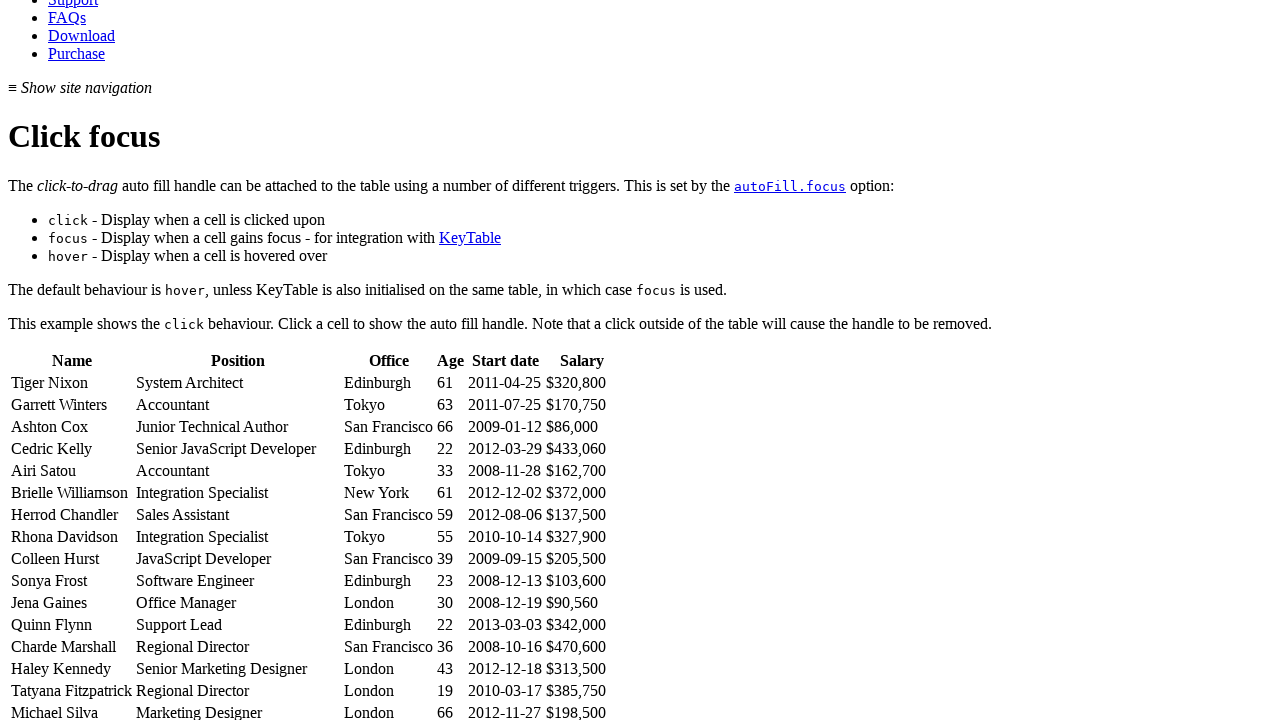

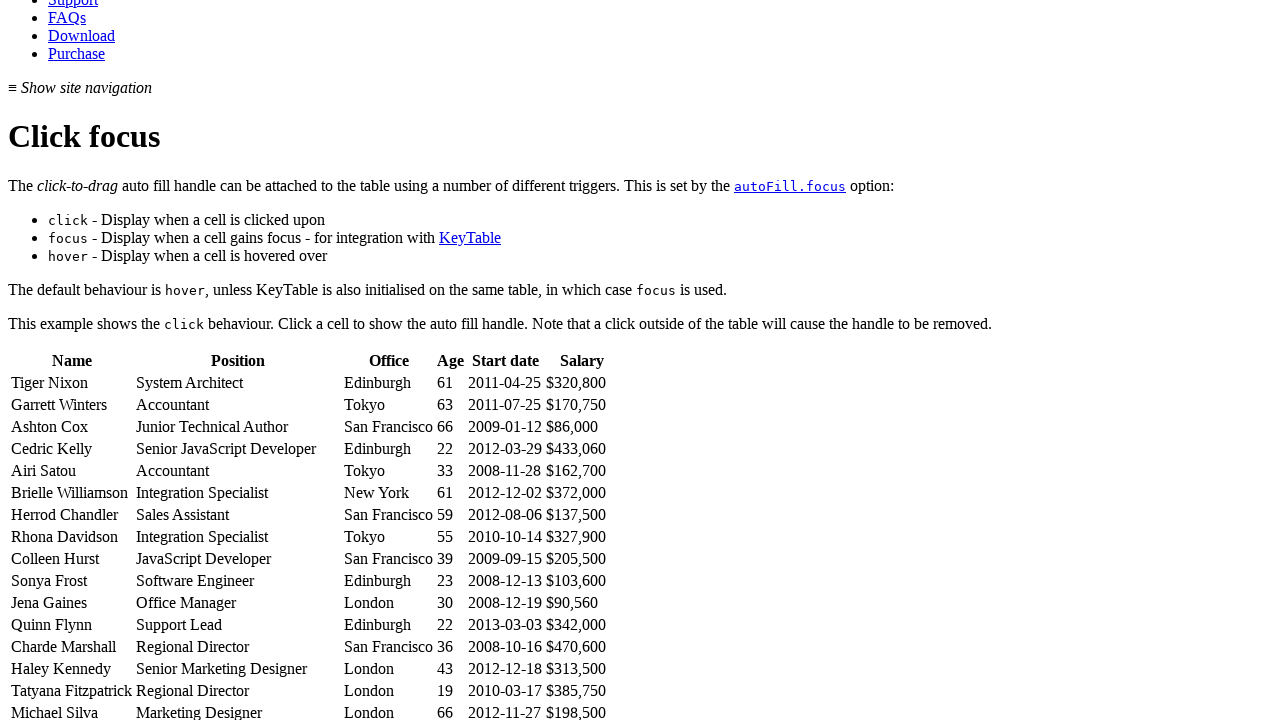